Navigates to the-internet.herokuapp.com, clicks on the "Inputs" link to navigate to the inputs page, and waits for the page to load.

Starting URL: https://the-internet.herokuapp.com/

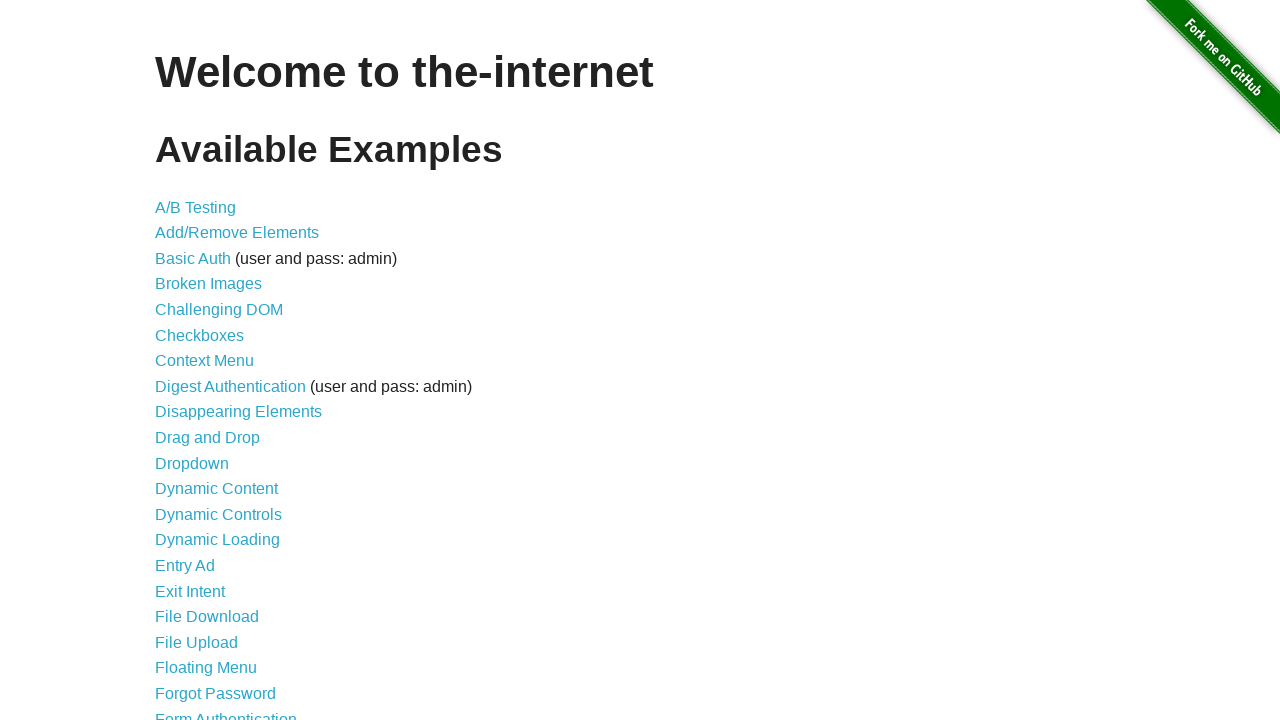

Navigated to the-internet.herokuapp.com
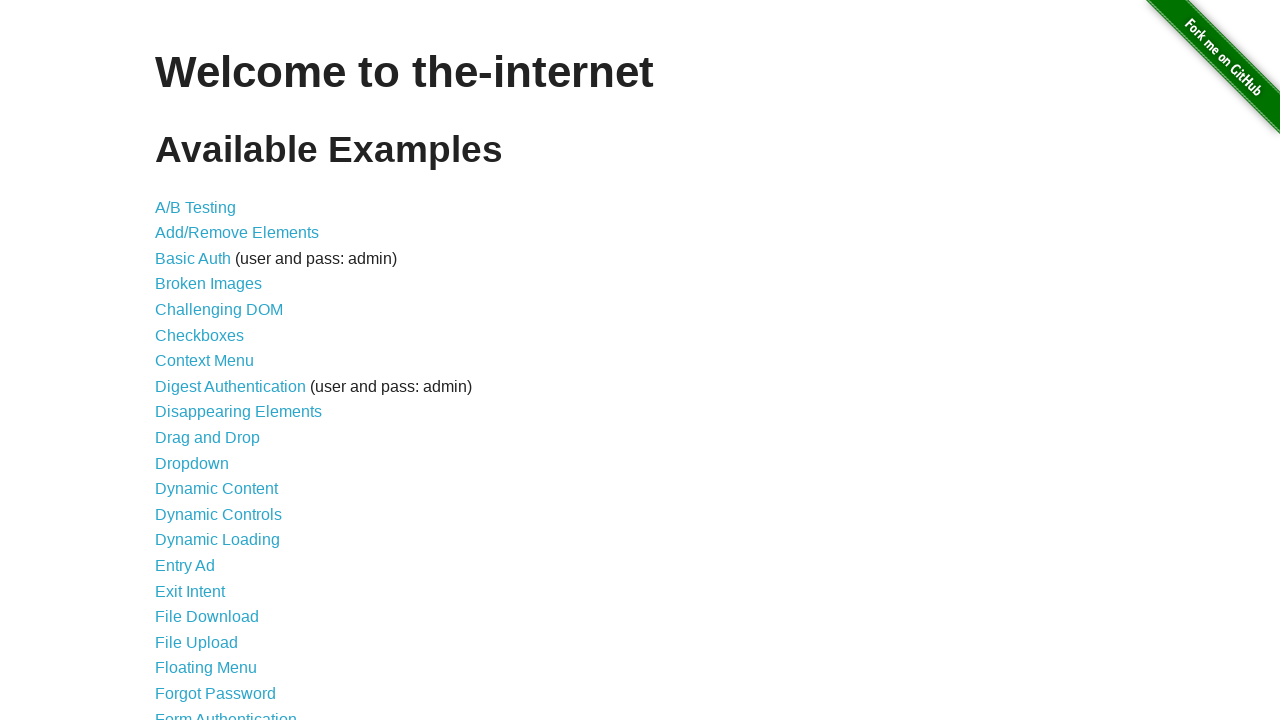

Clicked on the 'Inputs' link at (176, 361) on a:text('Inputs')
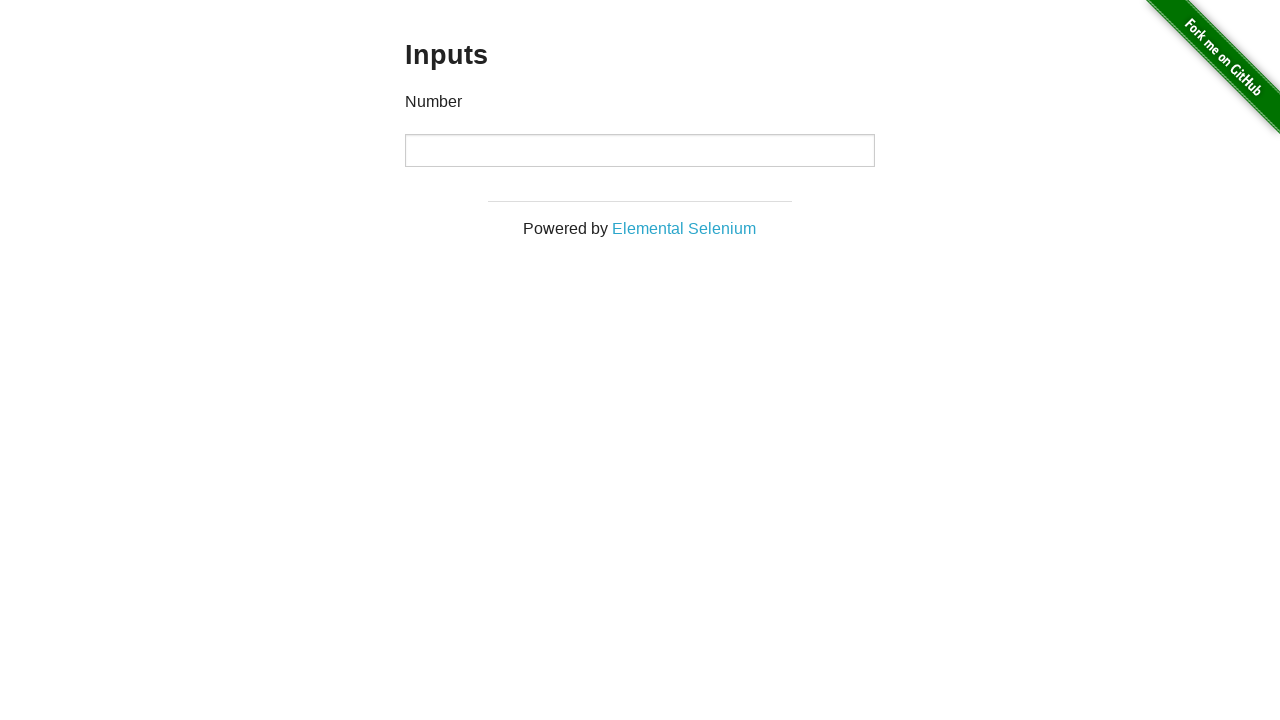

Inputs page loaded successfully
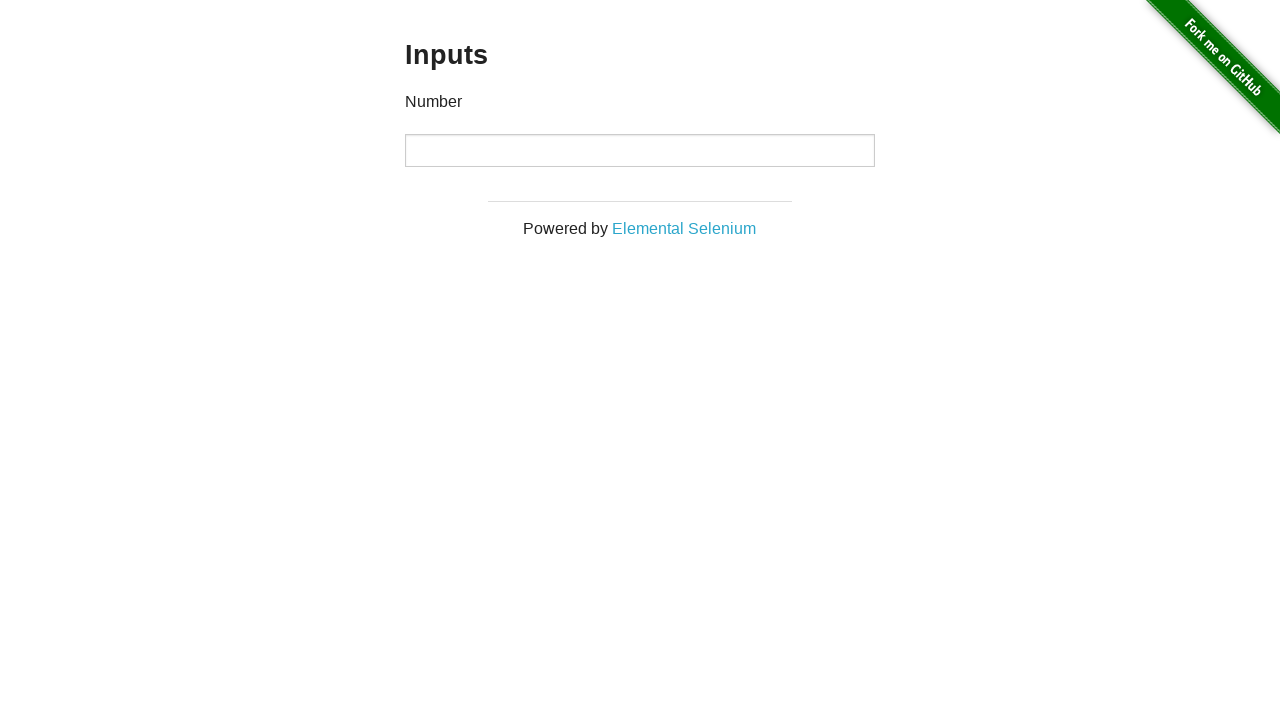

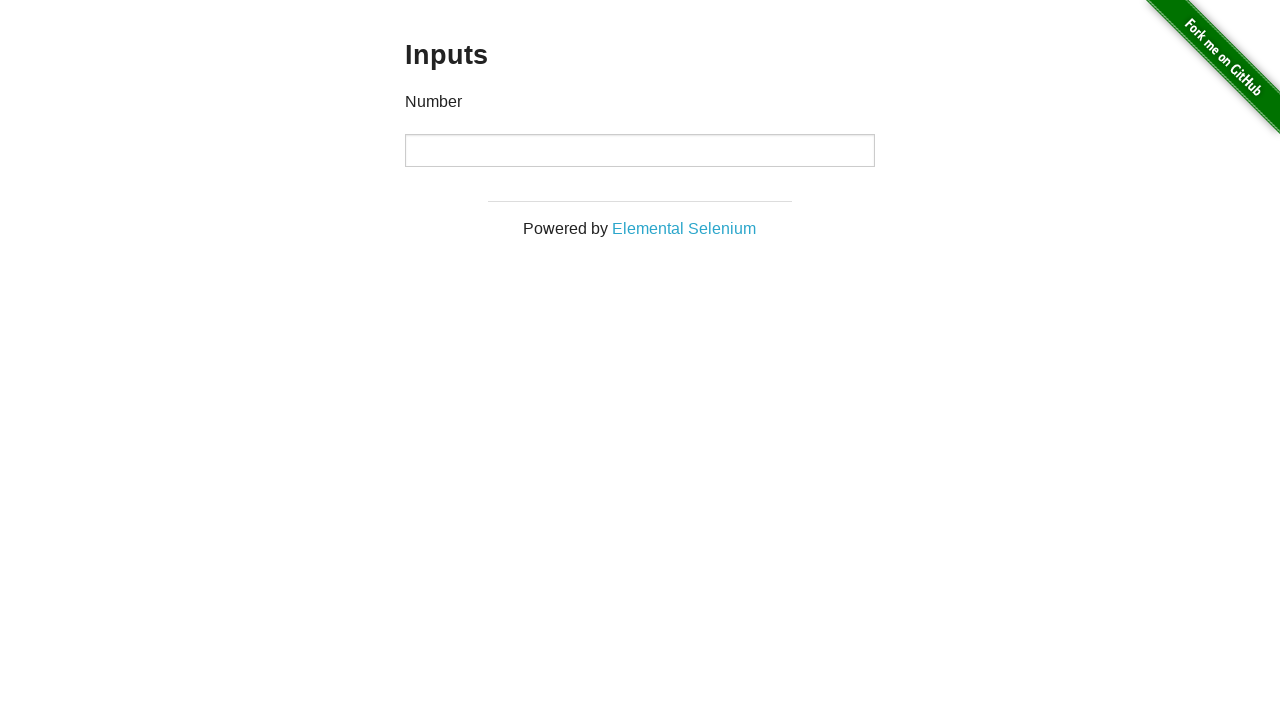